Tests a simple form by filling in first name, last name, city, and country fields, then clicking the submit button.

Starting URL: http://suninjuly.github.io/simple_form_find_task.html

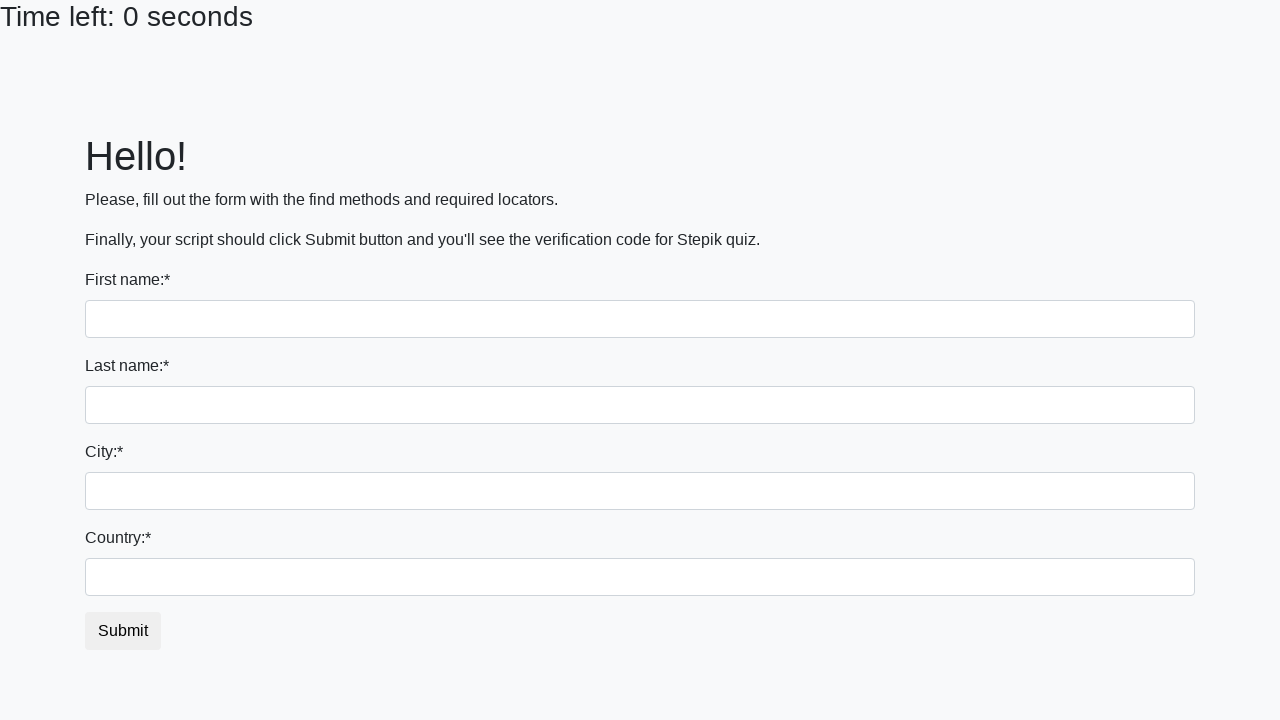

Filled first name field with 'Ivan' on input:first-of-type
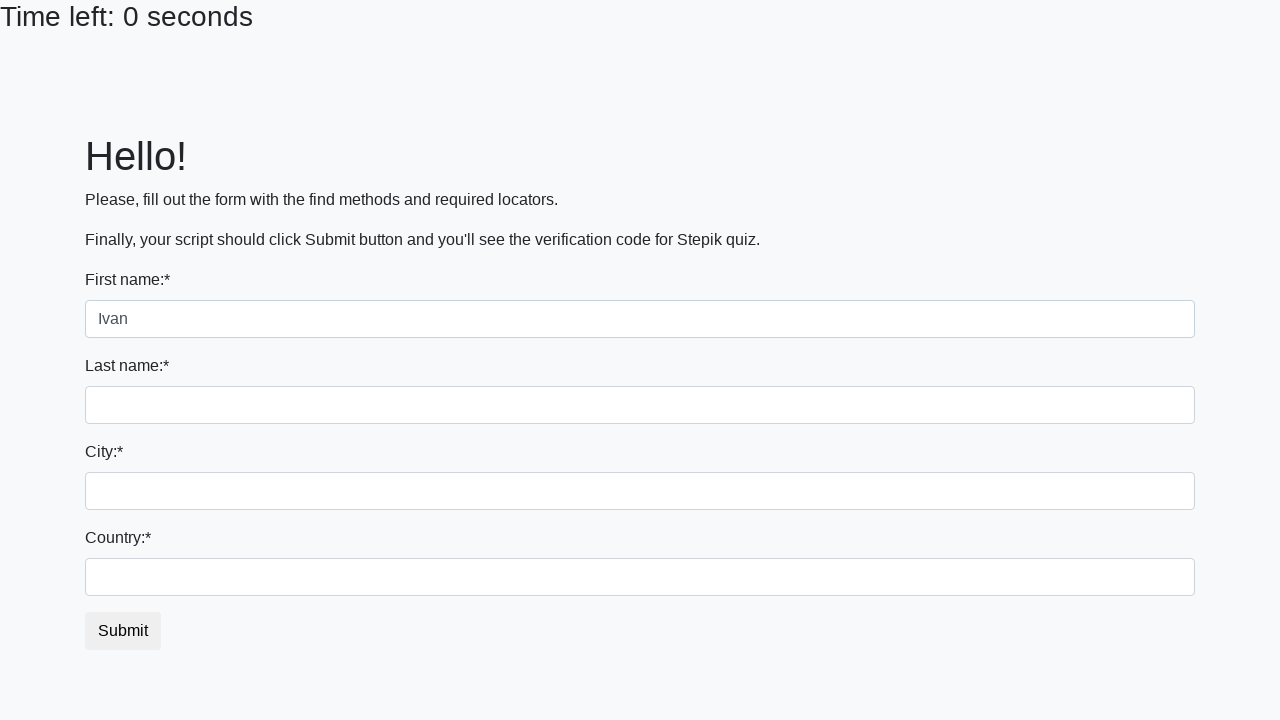

Filled last name field with 'Petrov' on input[name='last_name']
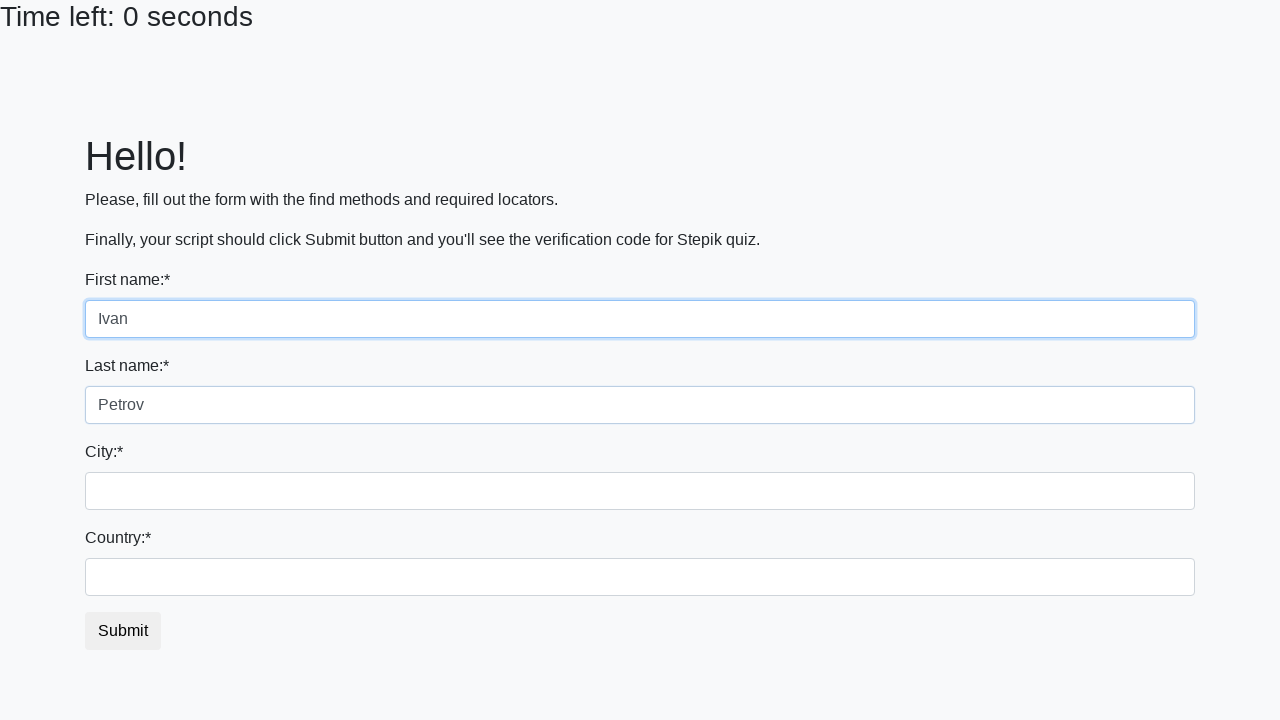

Filled city field with 'Smolensk' on .city
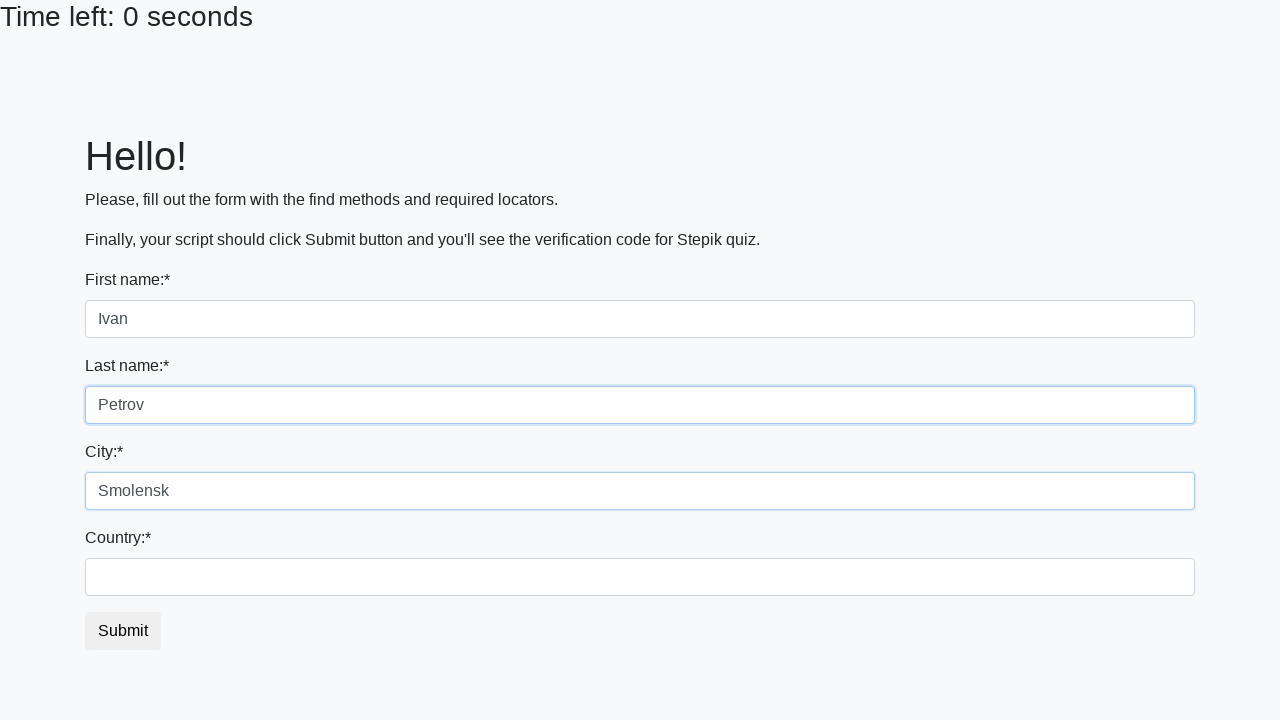

Filled country field with 'Russia' on #country
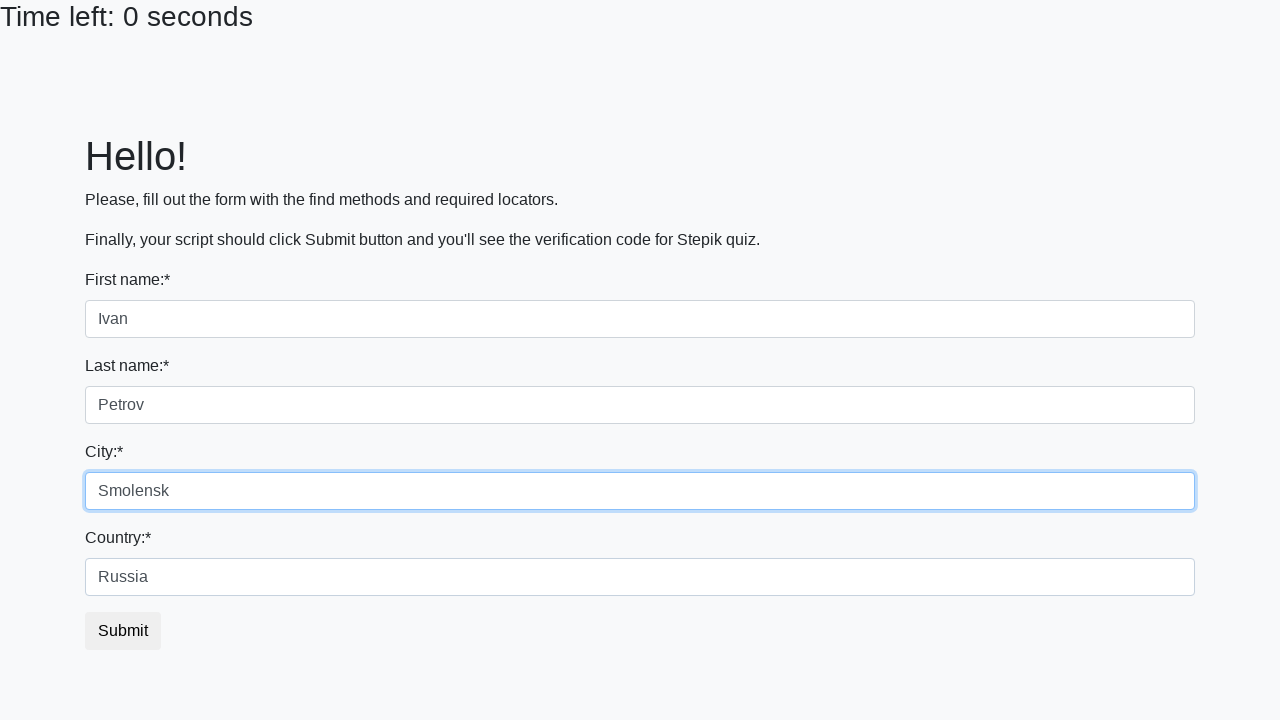

Clicked submit button to submit form at (123, 631) on #submit_button
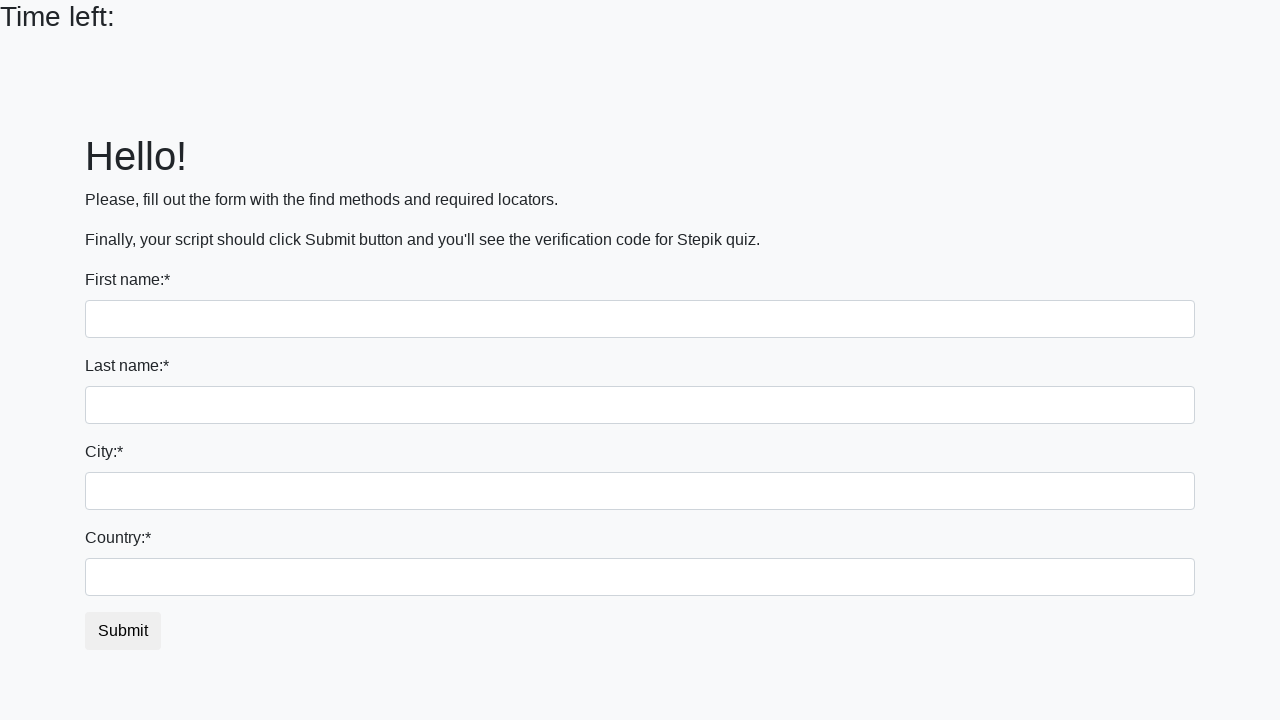

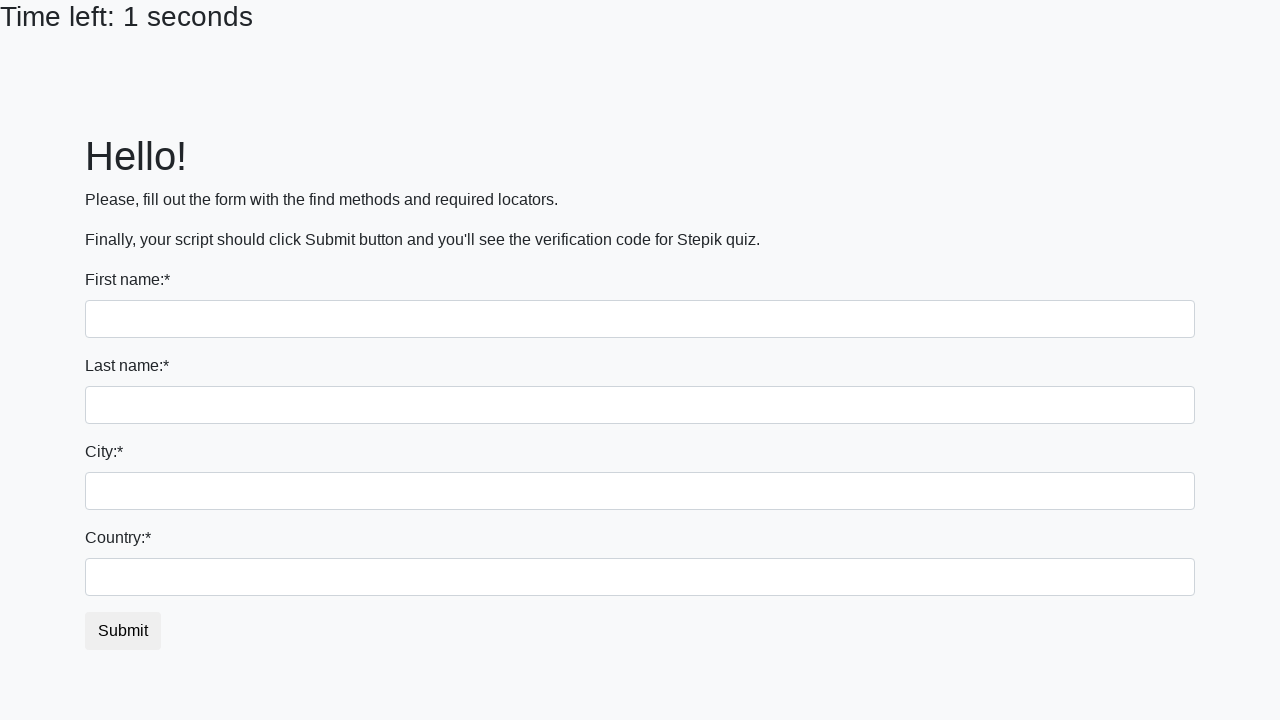